Tests accepting a JavaScript alert by clicking the first alert button, verifying the alert text, and accepting it

Starting URL: https://the-internet.herokuapp.com/javascript_alerts

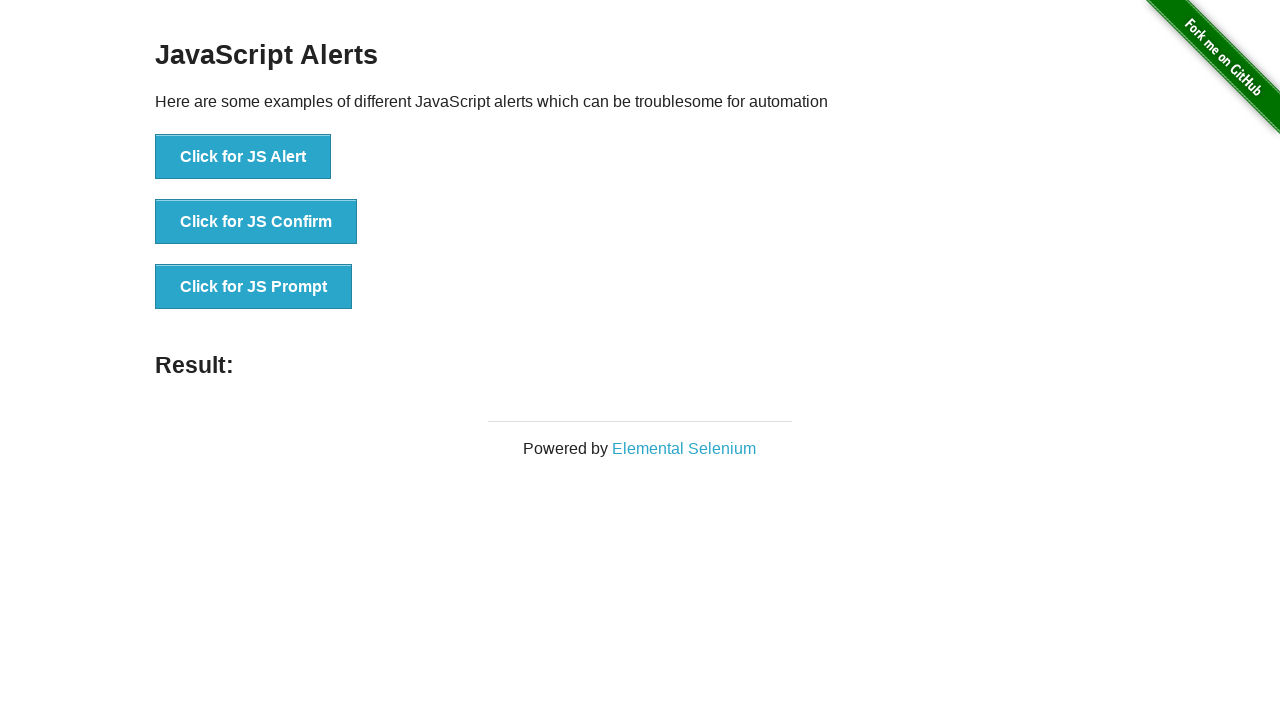

Clicked the first alert button (jsAlert) at (243, 157) on xpath=//button[@onclick='jsAlert()']
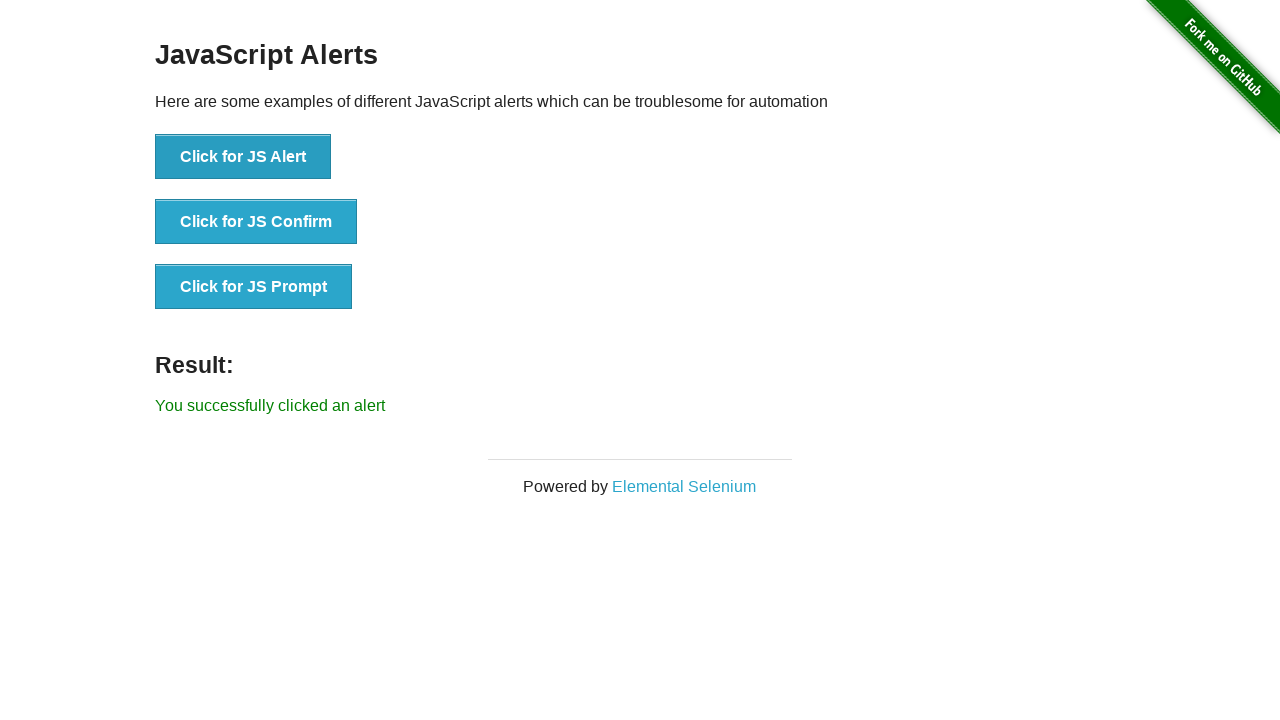

Set up dialog handler to accept the alert
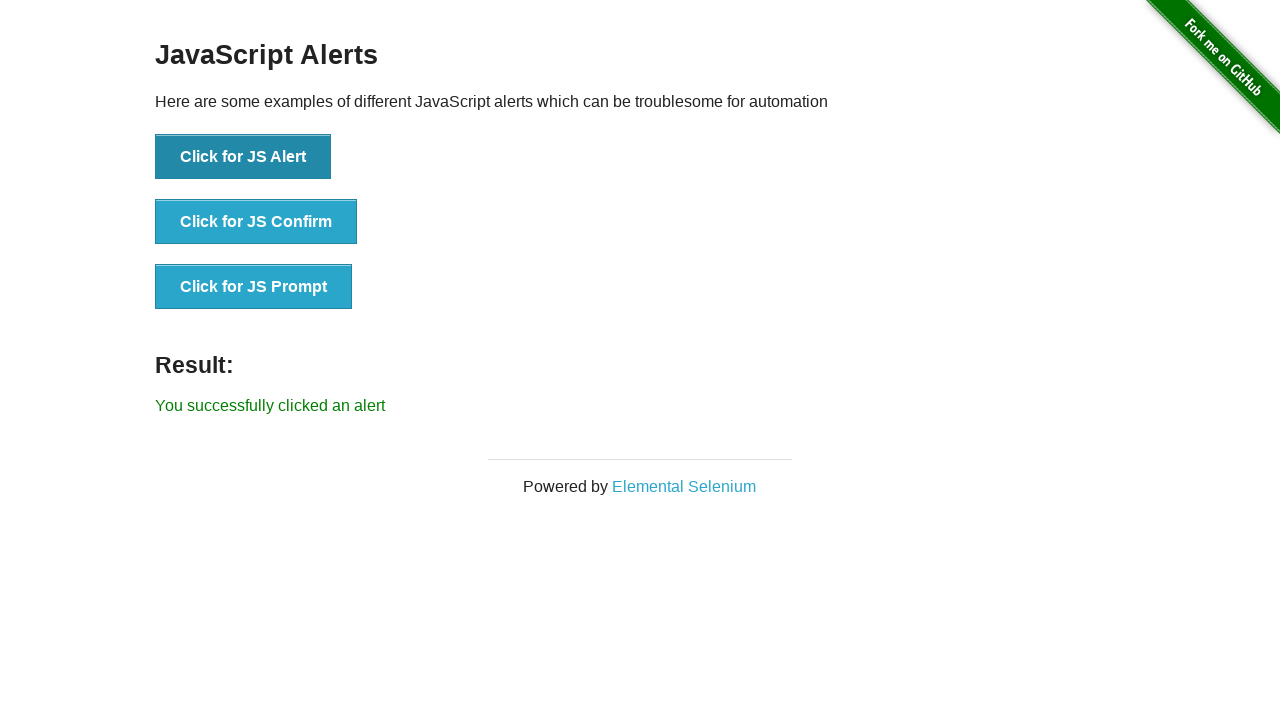

Verified success message 'You successfully clicked an alert' appeared
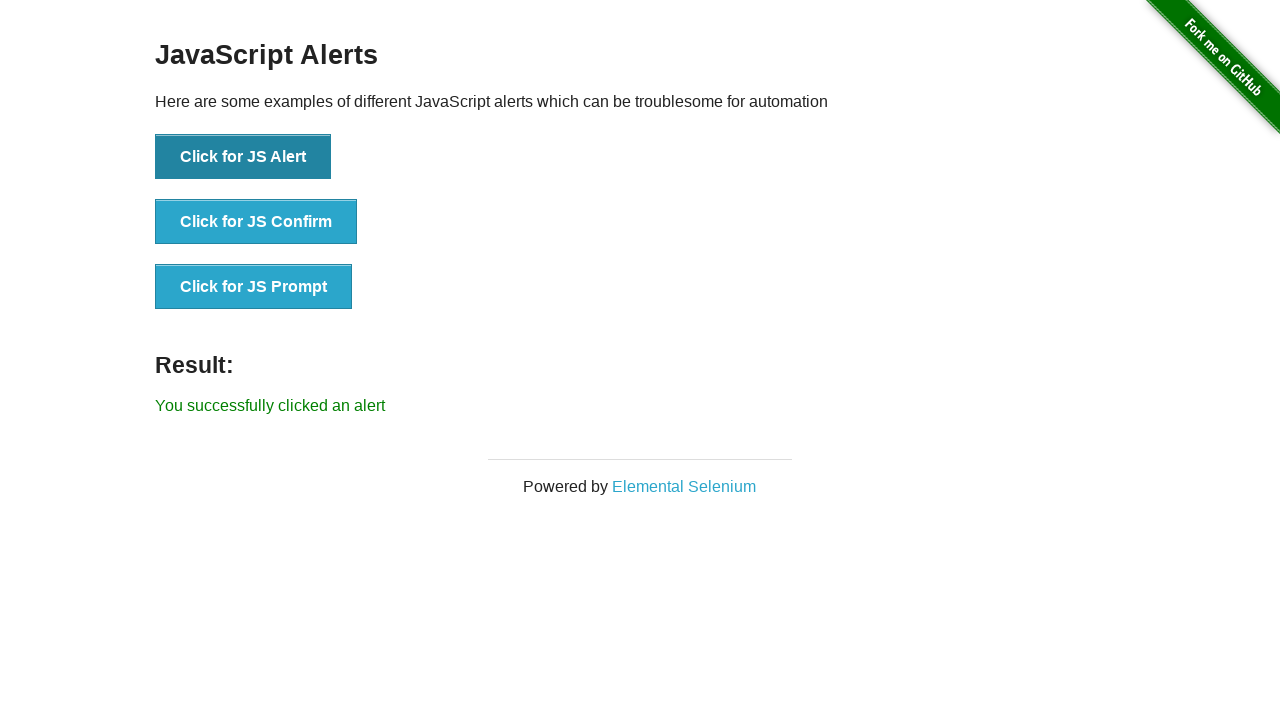

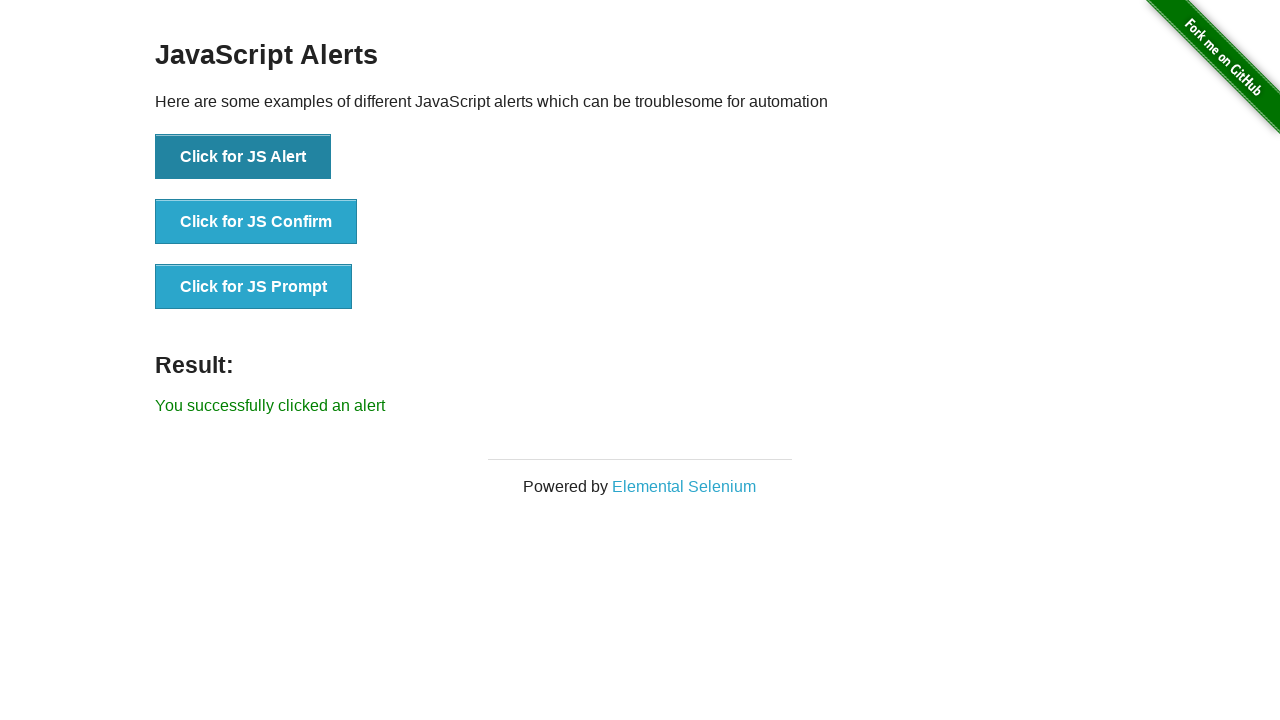